Tests that the company branding logo is displayed on the OrangeHRM login page

Starting URL: https://opensource-demo.orangehrmlive.com/web/index.php/auth/login

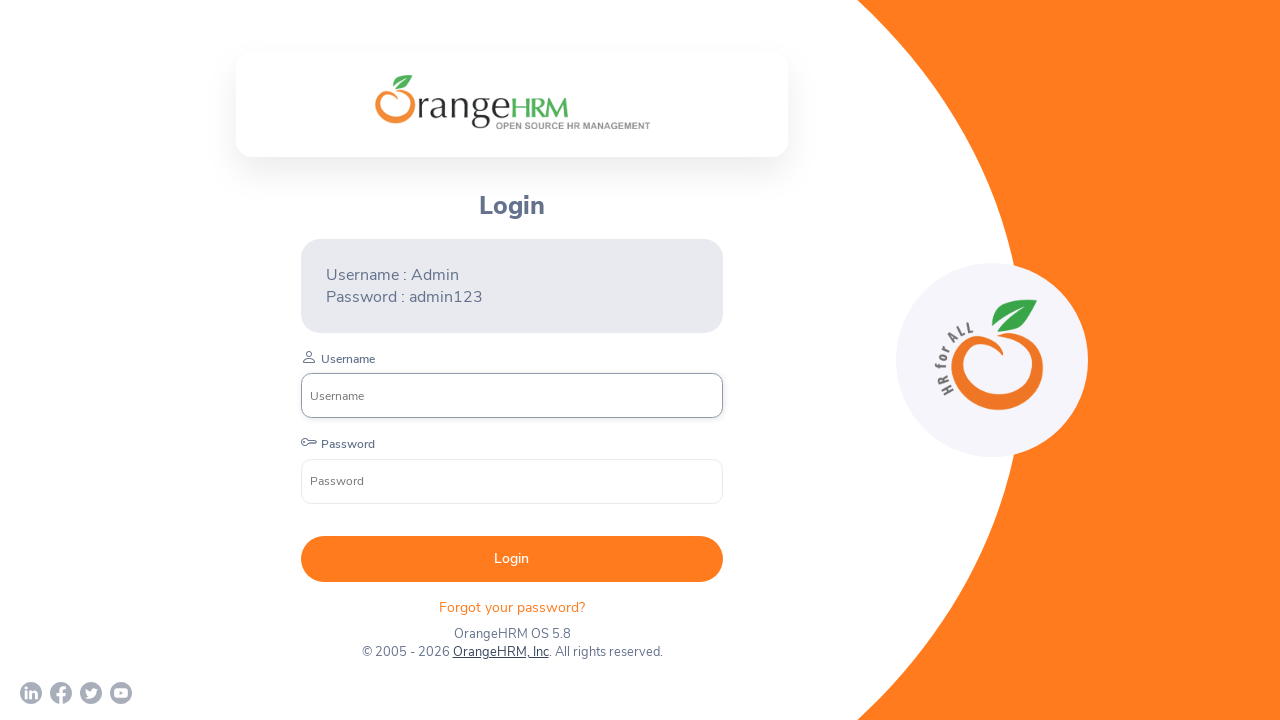

Located company branding logo element
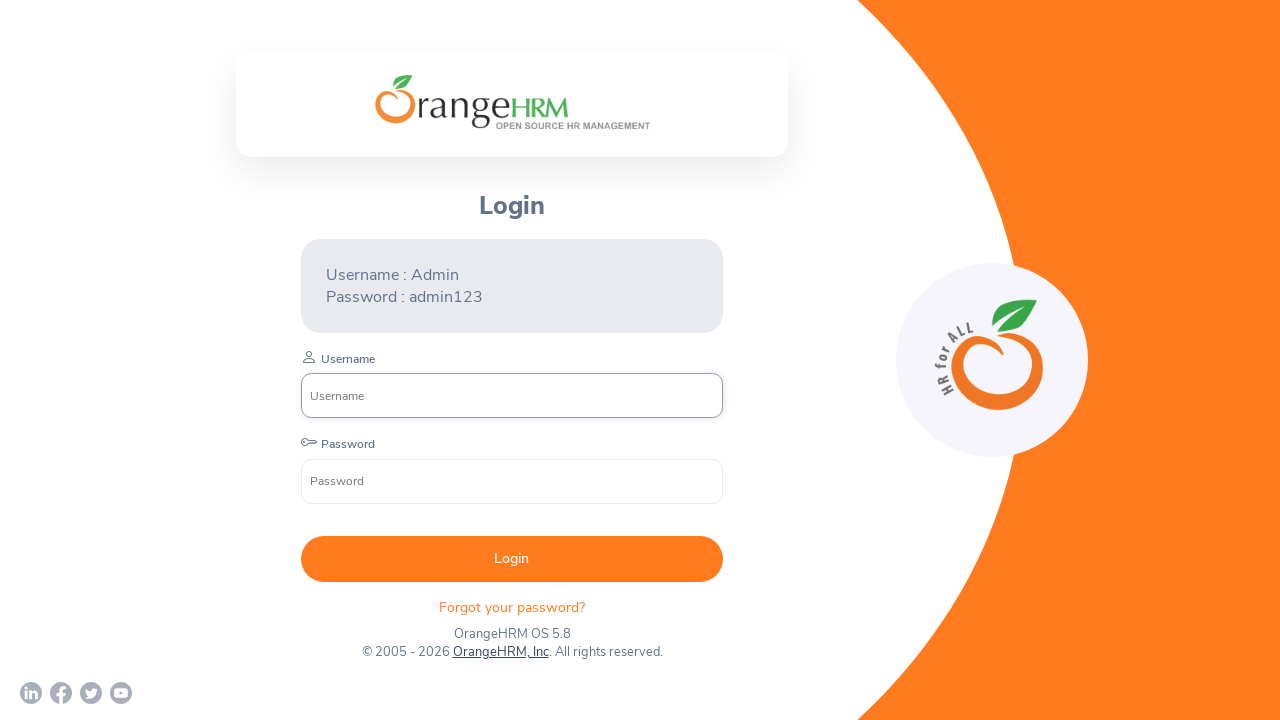

Verified that company branding logo is visible on OrangeHRM login page
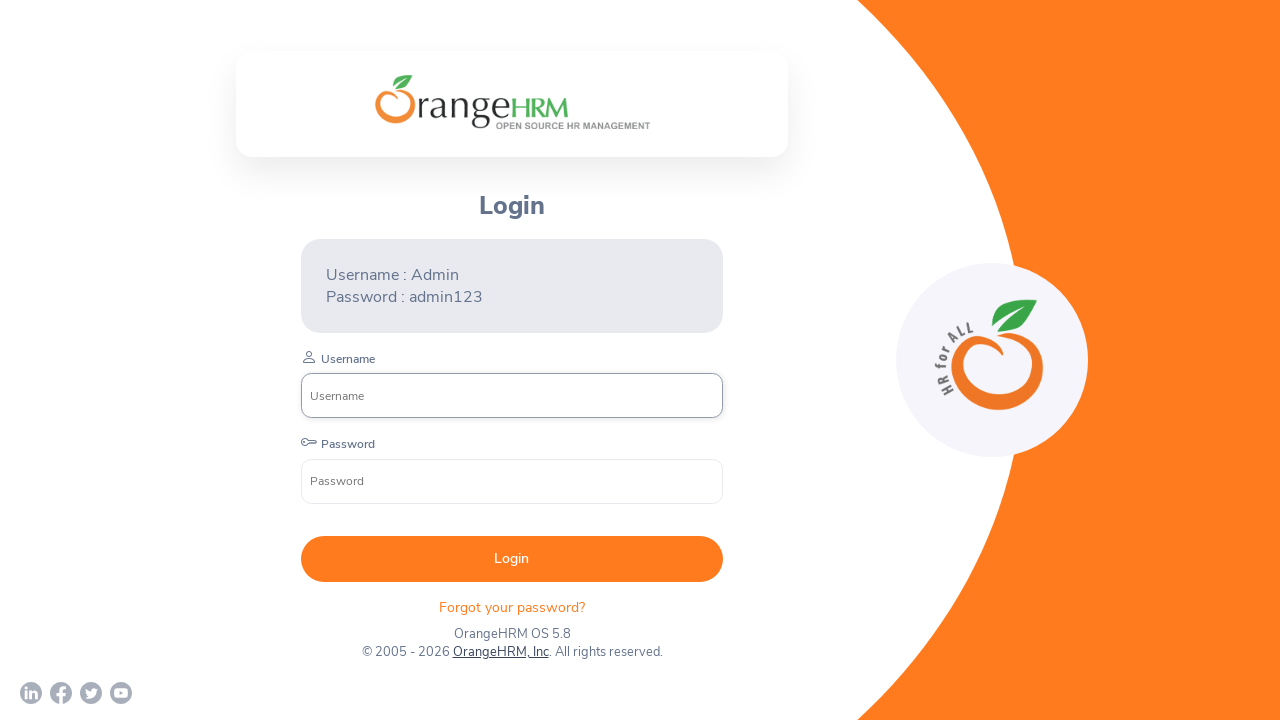

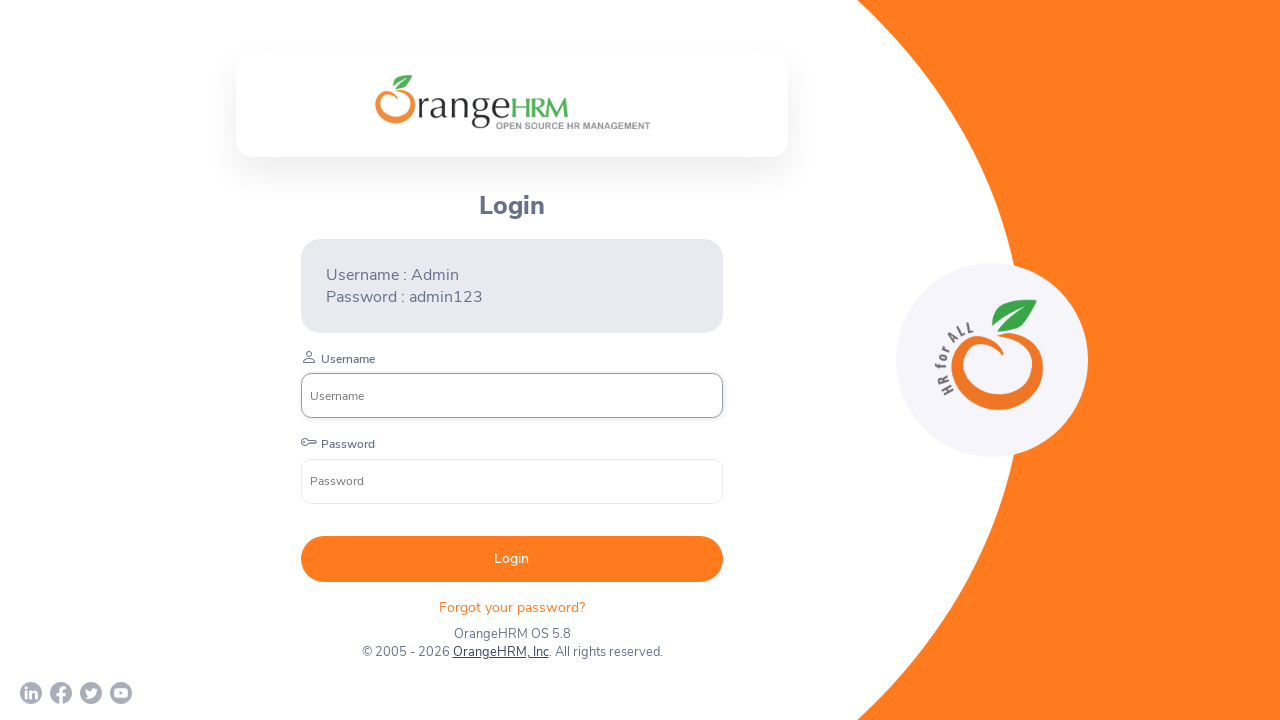